Tests the hover functionality on the MEN menu item to reveal submenu options

Starting URL: https://www.ajio.com/

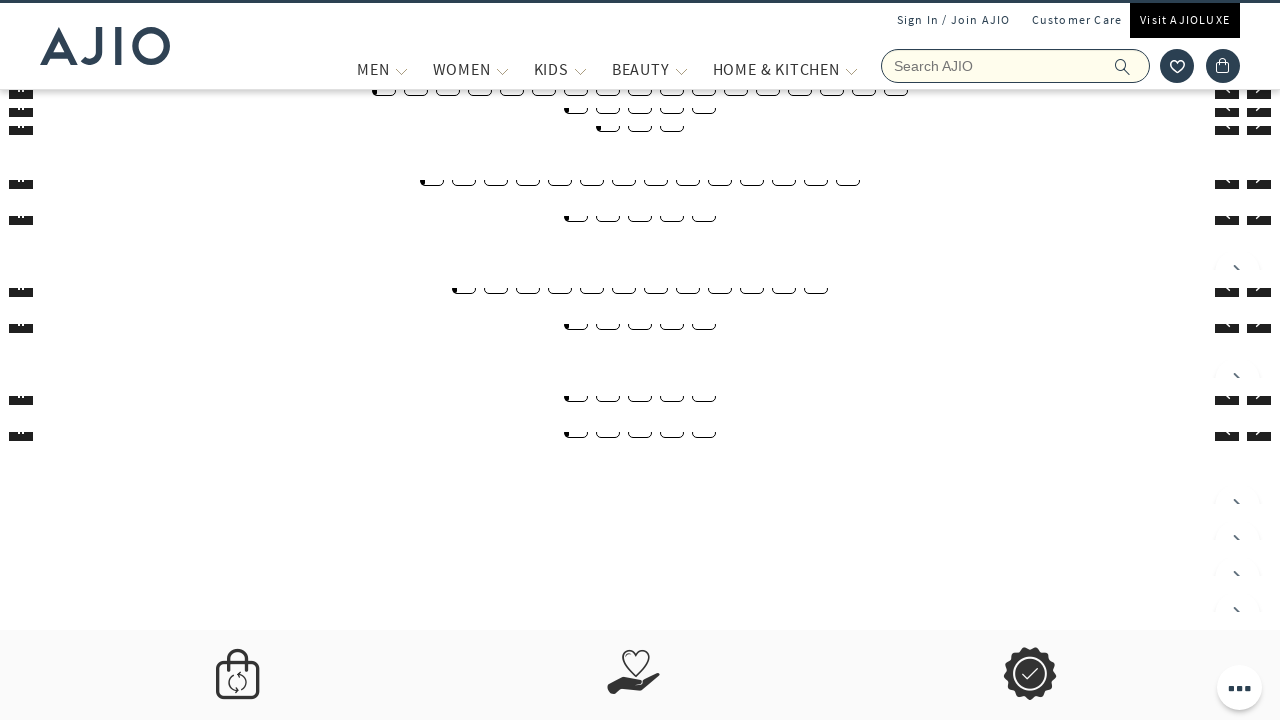

Hovered over MEN menu item to reveal submenu at (373, 69) on xpath=//span[text()='MEN']
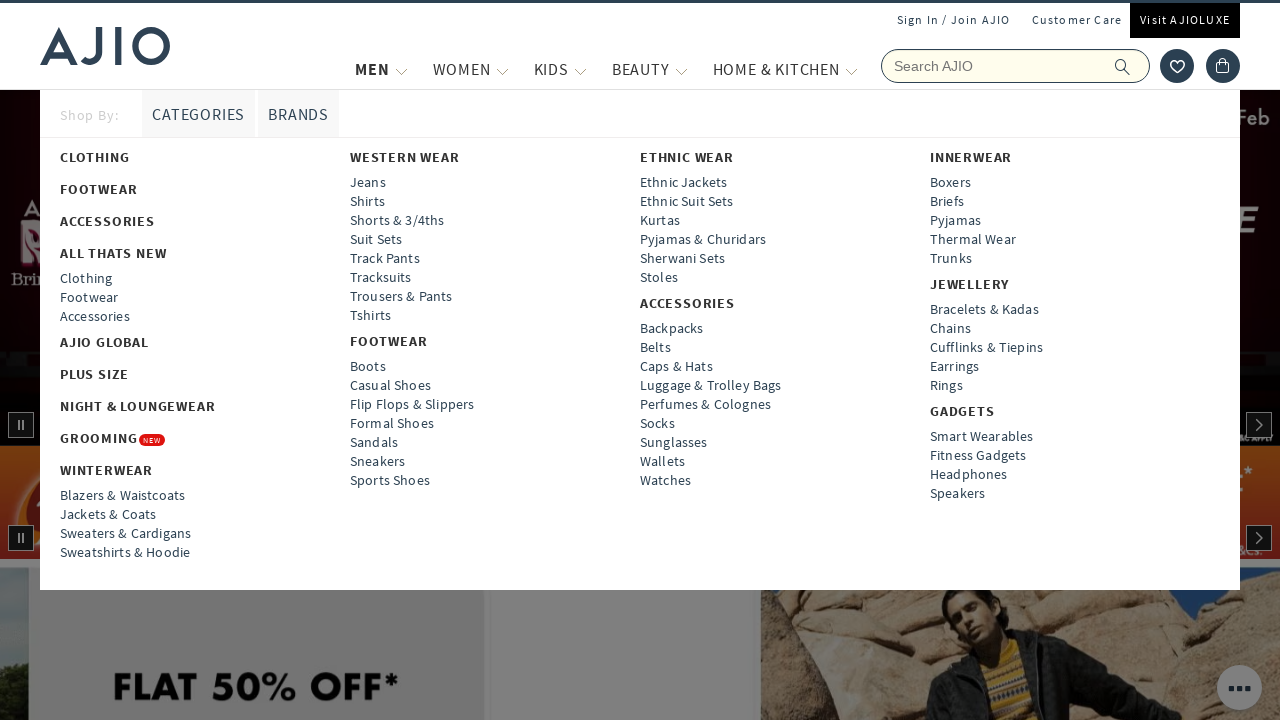

Submenu appeared with CLOTHING link visible
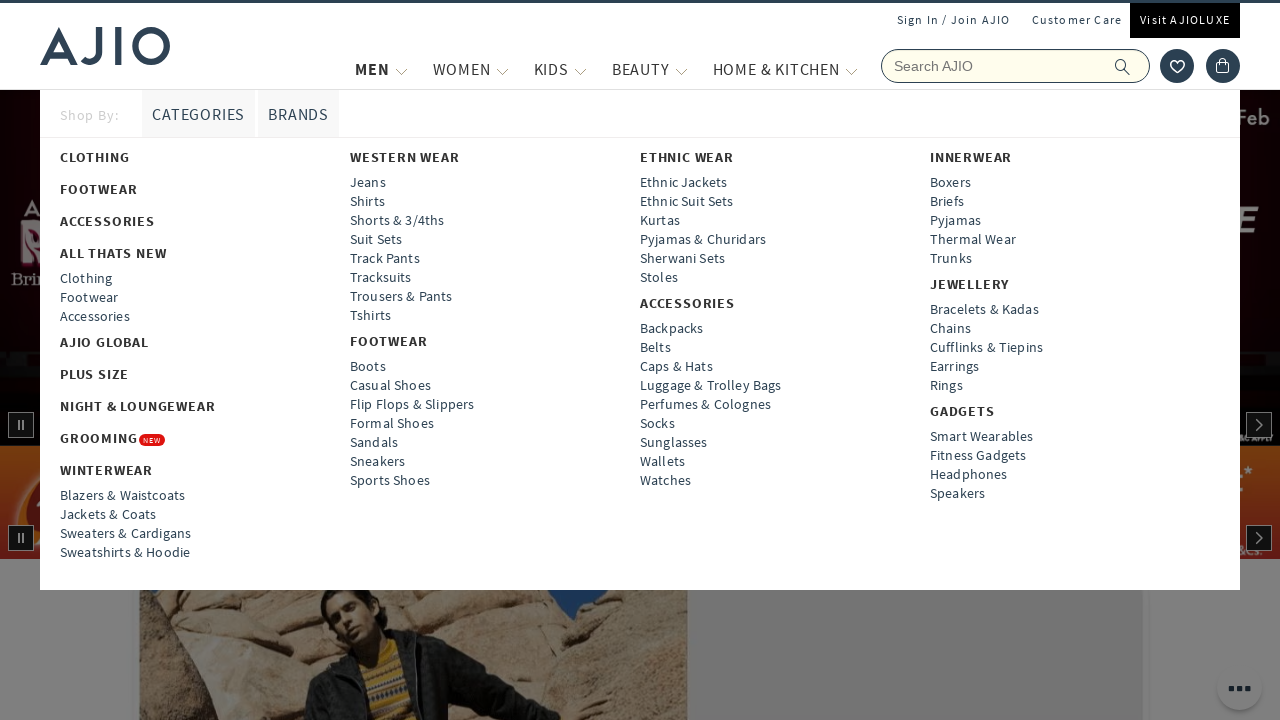

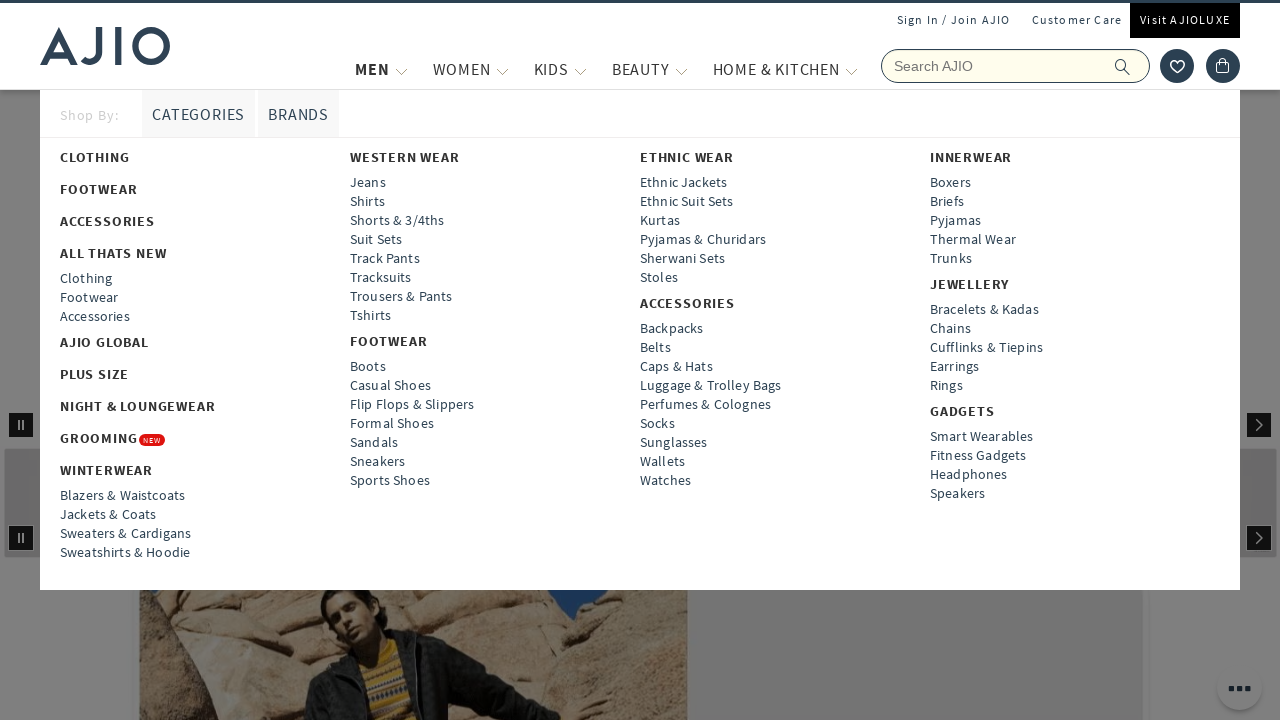